Tests mouse hover functionality by navigating to a sample testing site and performing a hover action over a button element.

Starting URL: http://artoftesting.com/sampleSiteForSelenium.html

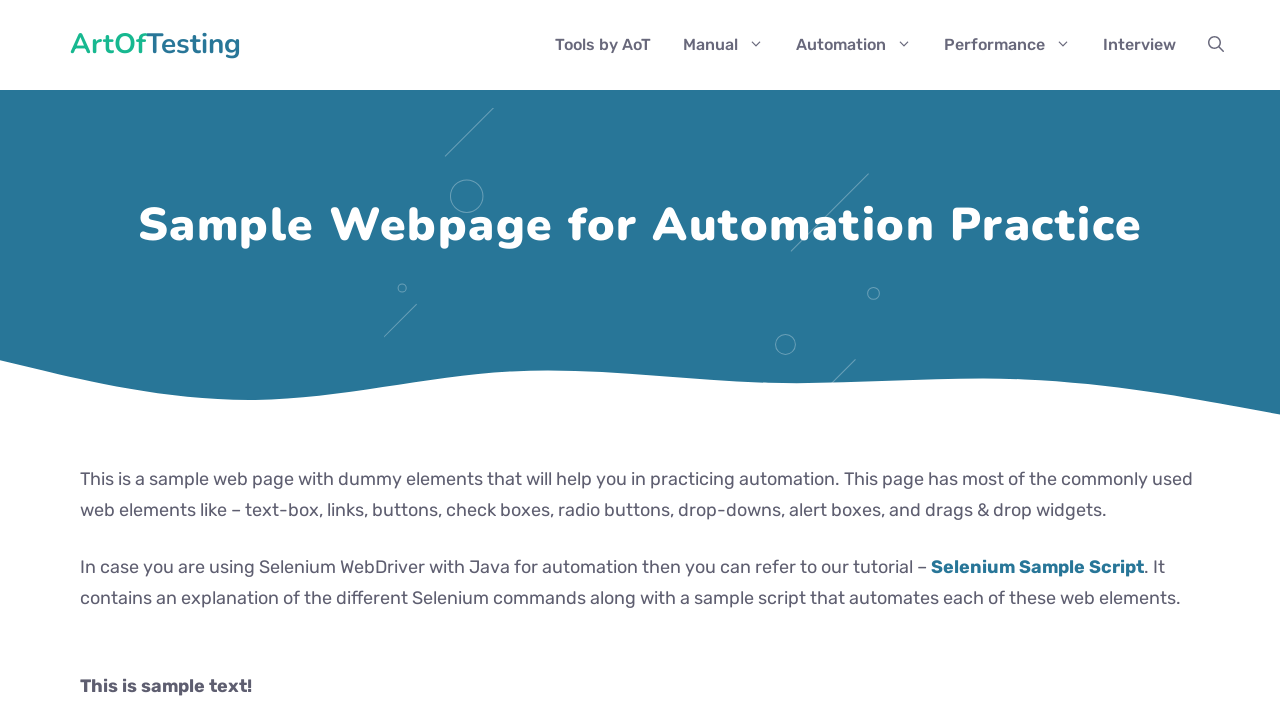

Navigated to sample testing site
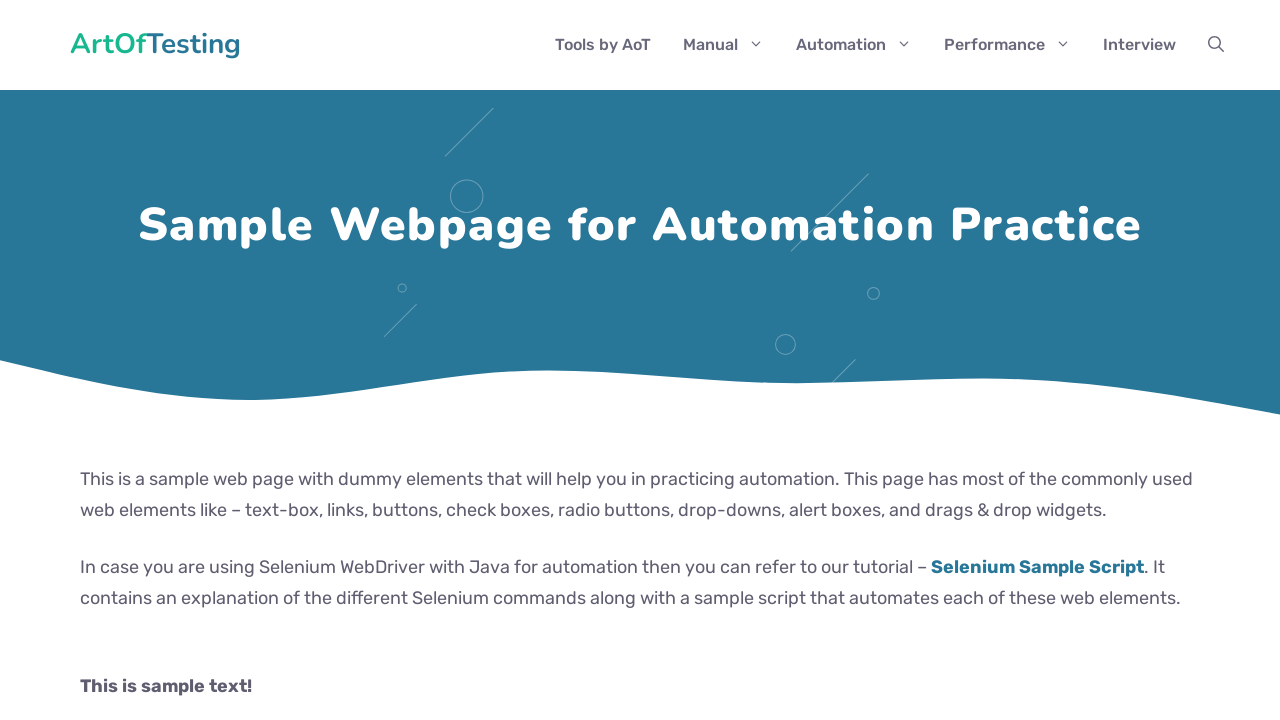

Hovered over button element to trigger mouse over effect at (202, 360) on #idOfButton
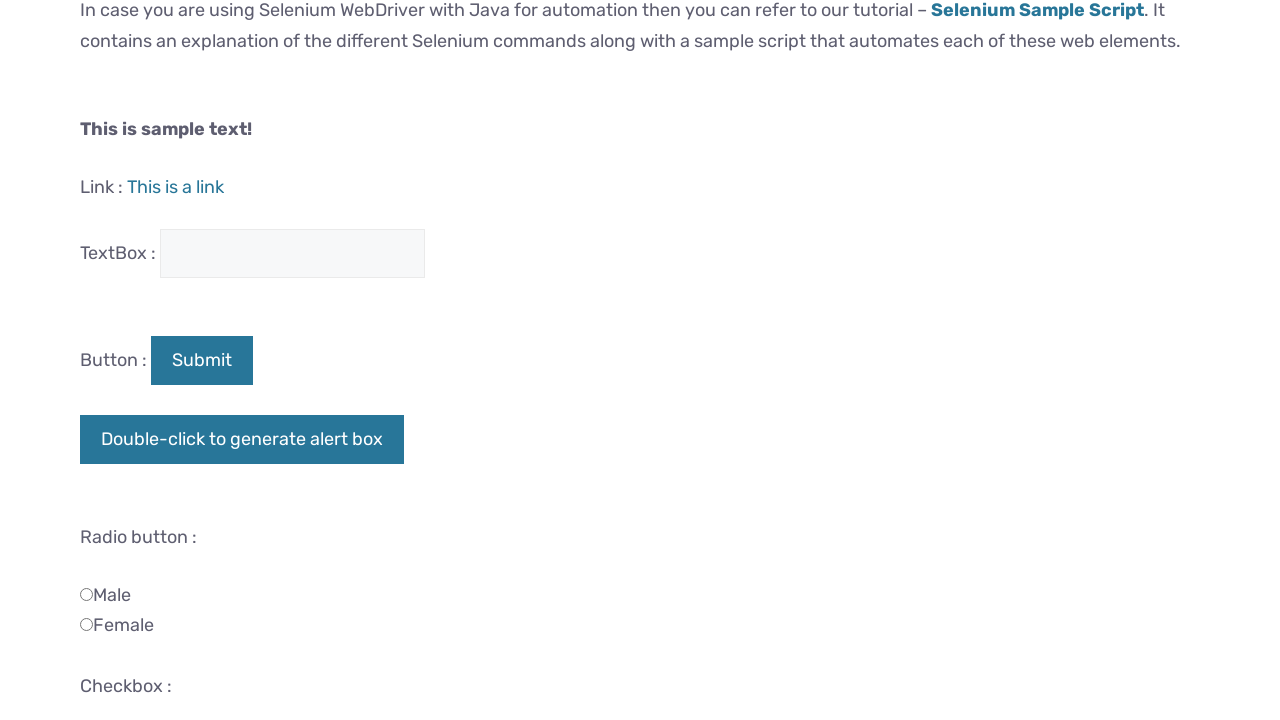

Waited 2 seconds to observe hover effect
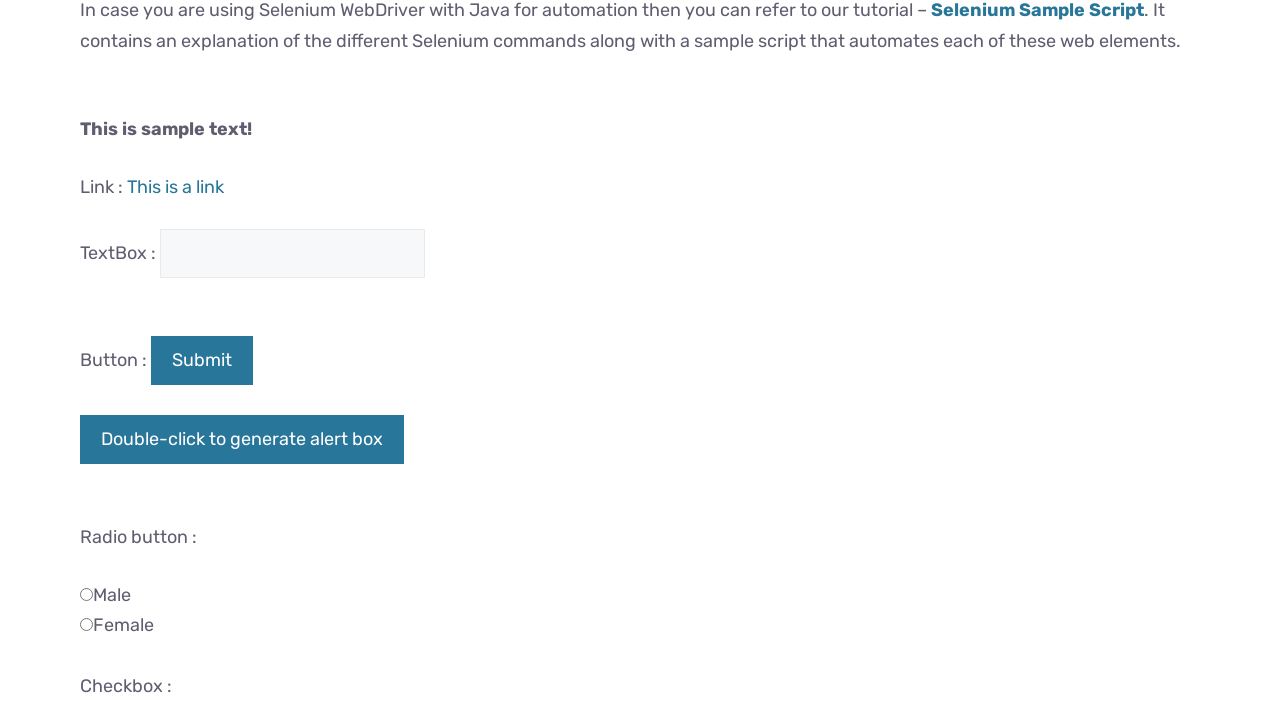

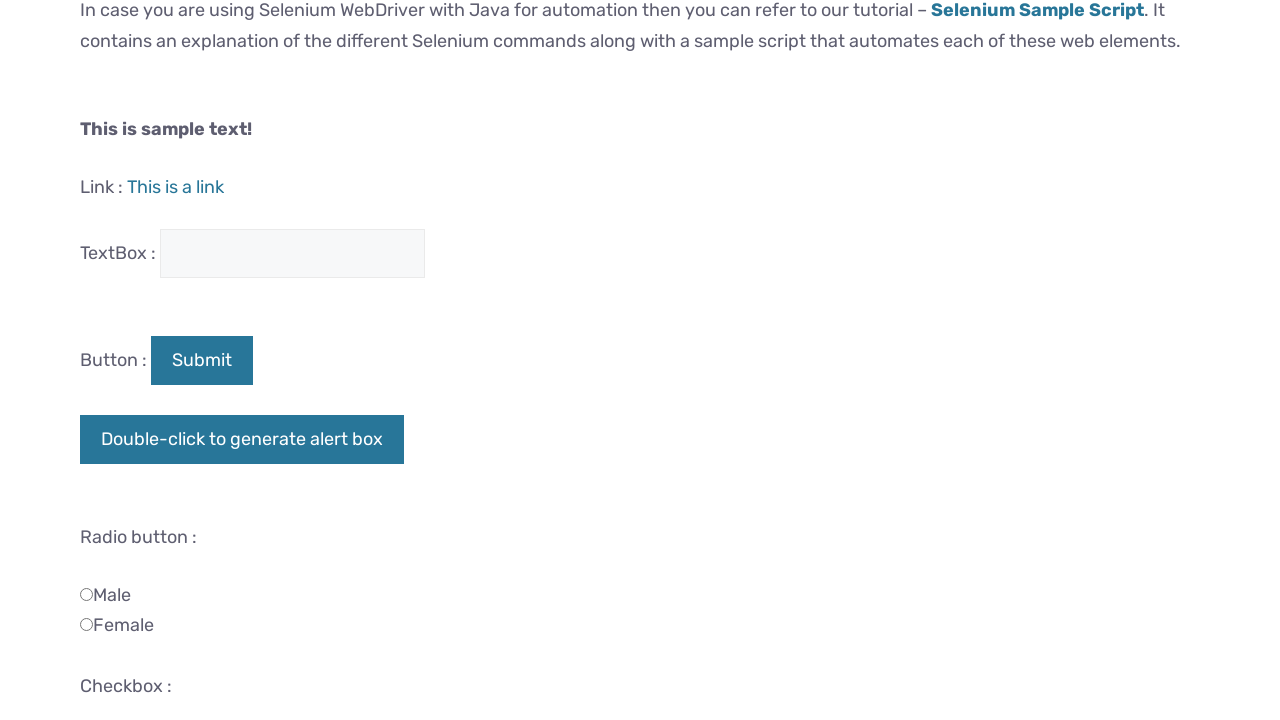